Tests alert handling by clicking a button that triggers an alert dialog and then accepting/dismissing the alert

Starting URL: https://formy-project.herokuapp.com/switch-window

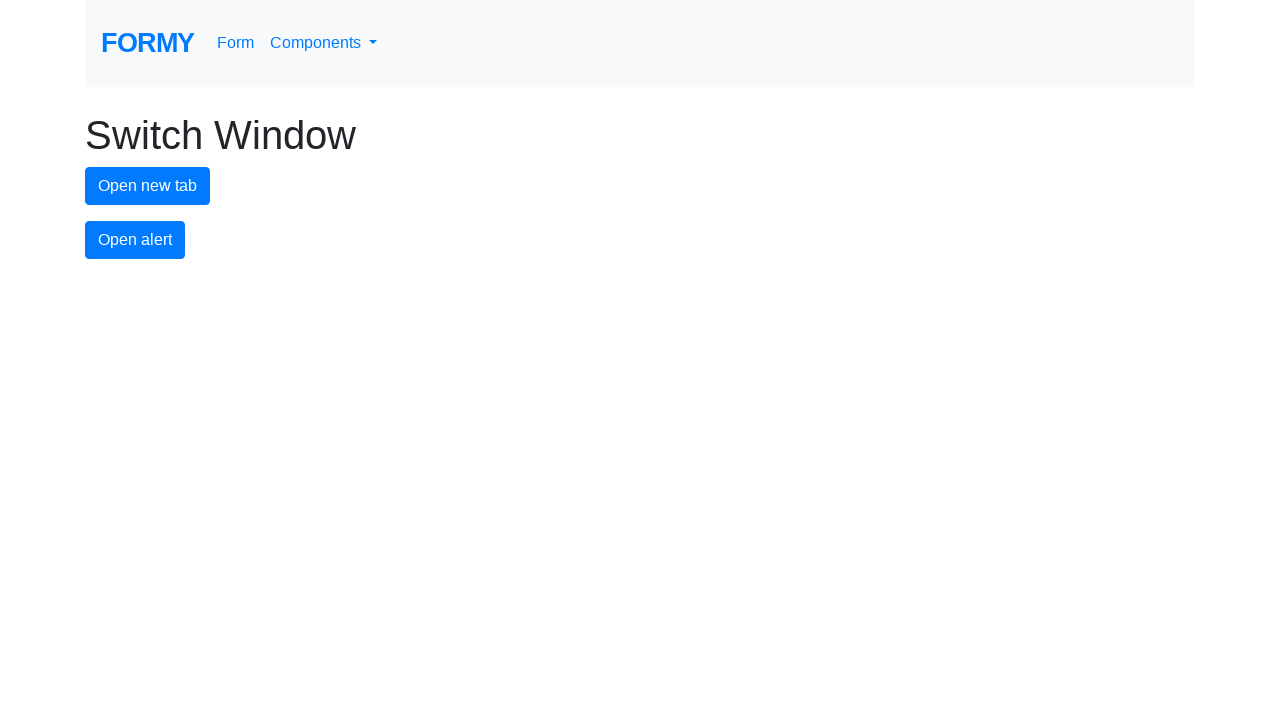

Set up dialog handler to accept alerts
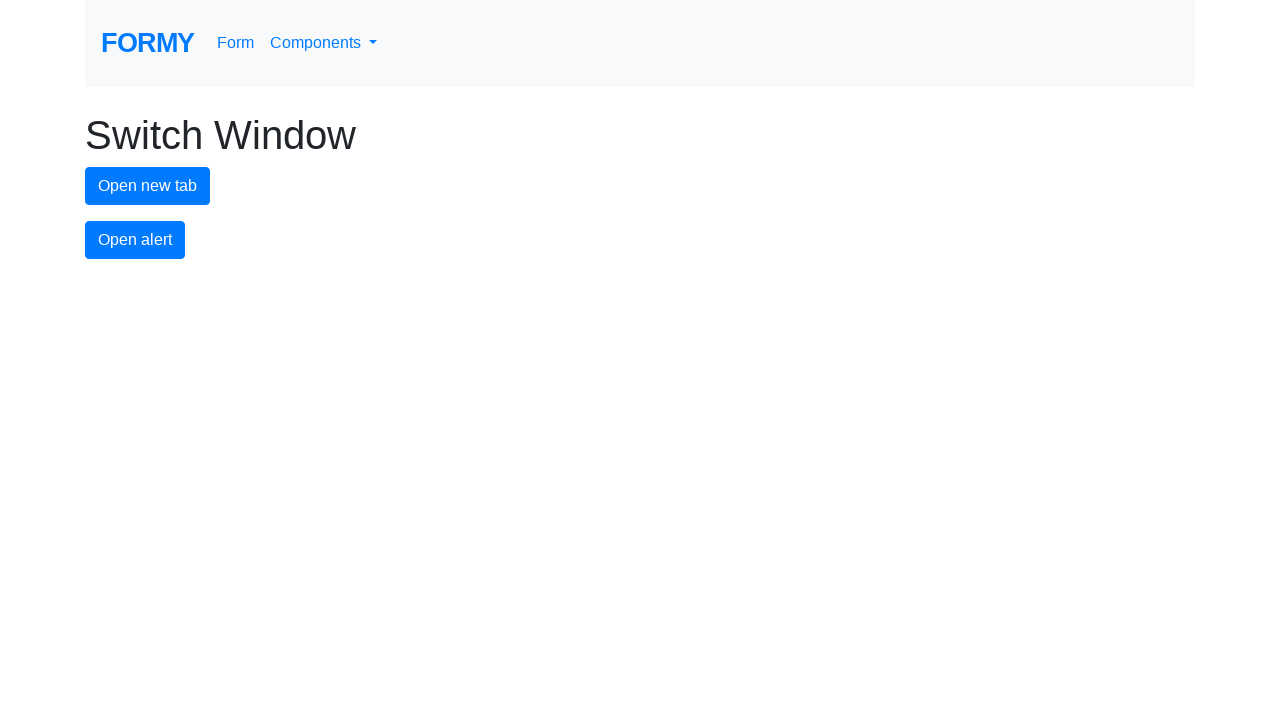

Clicked alert button to trigger alert dialog at (135, 240) on #alert-button
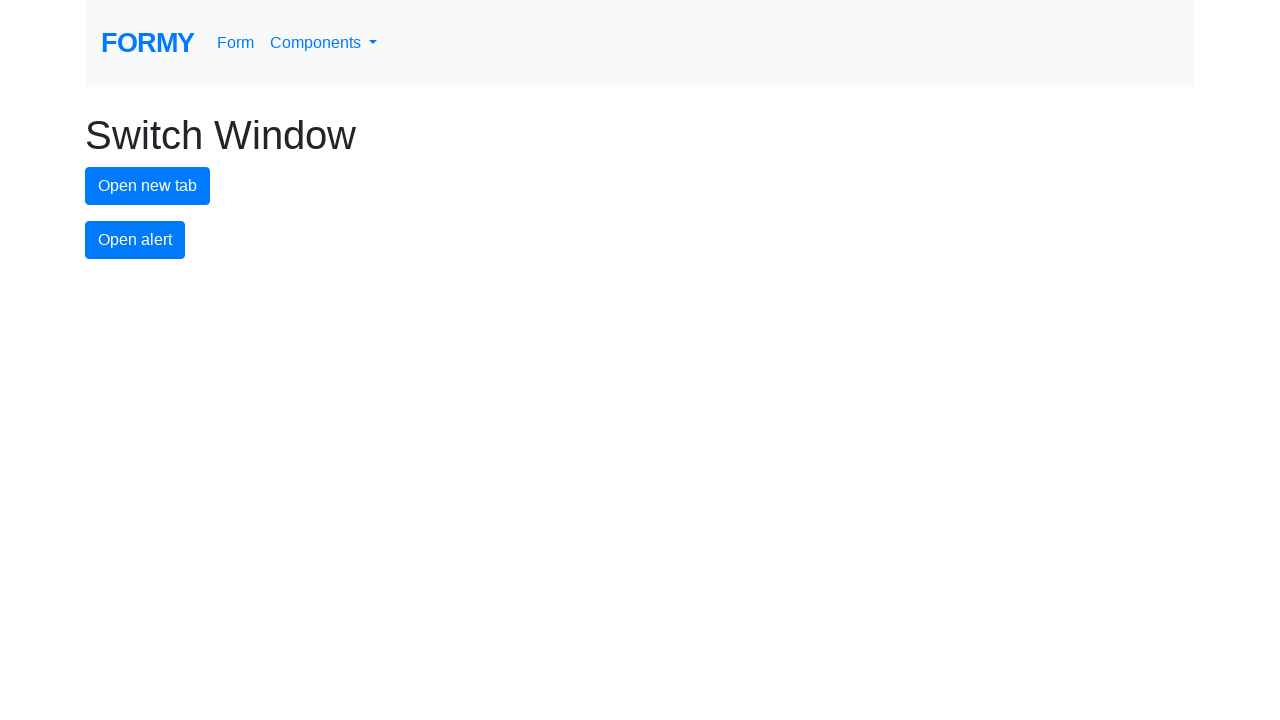

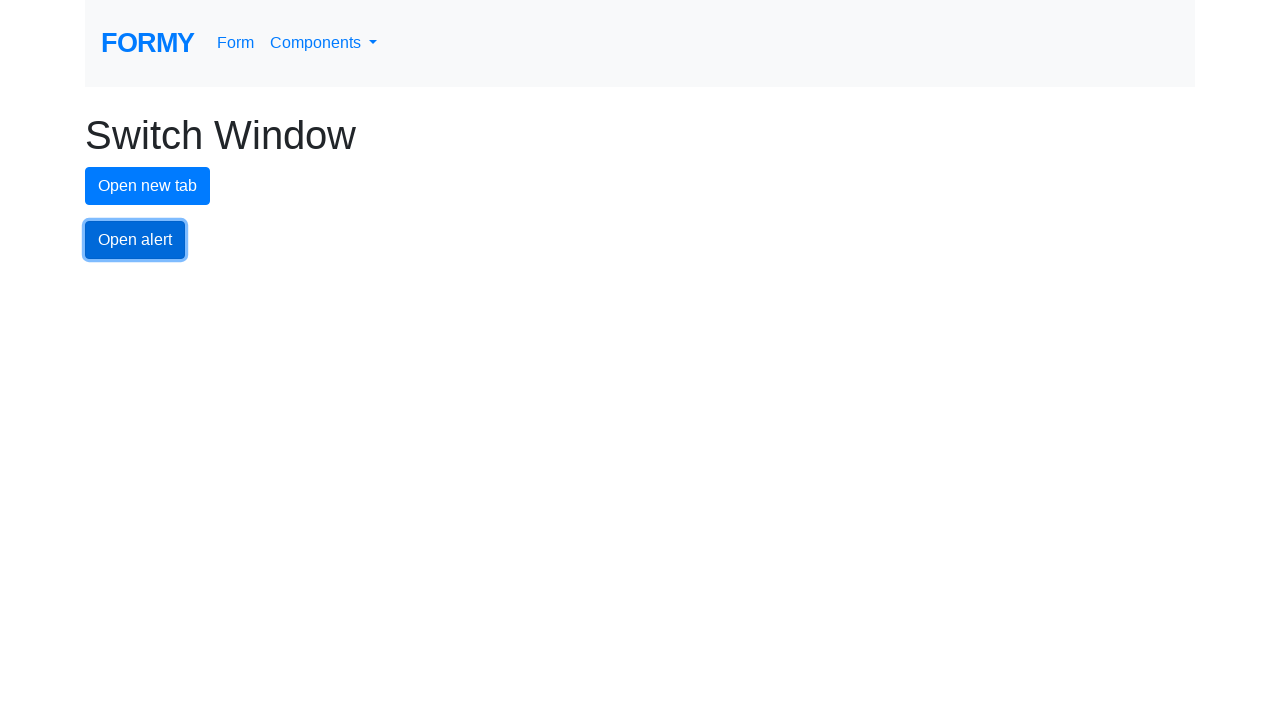